Navigates to a tide forecast page for Oregon Inlet, North Carolina, scrolls down the page, and captures a screenshot of the tide information.

Starting URL: https://www.tide-forecast.com/locations/Oregon-Inlet-North-Carolina/tides/latest

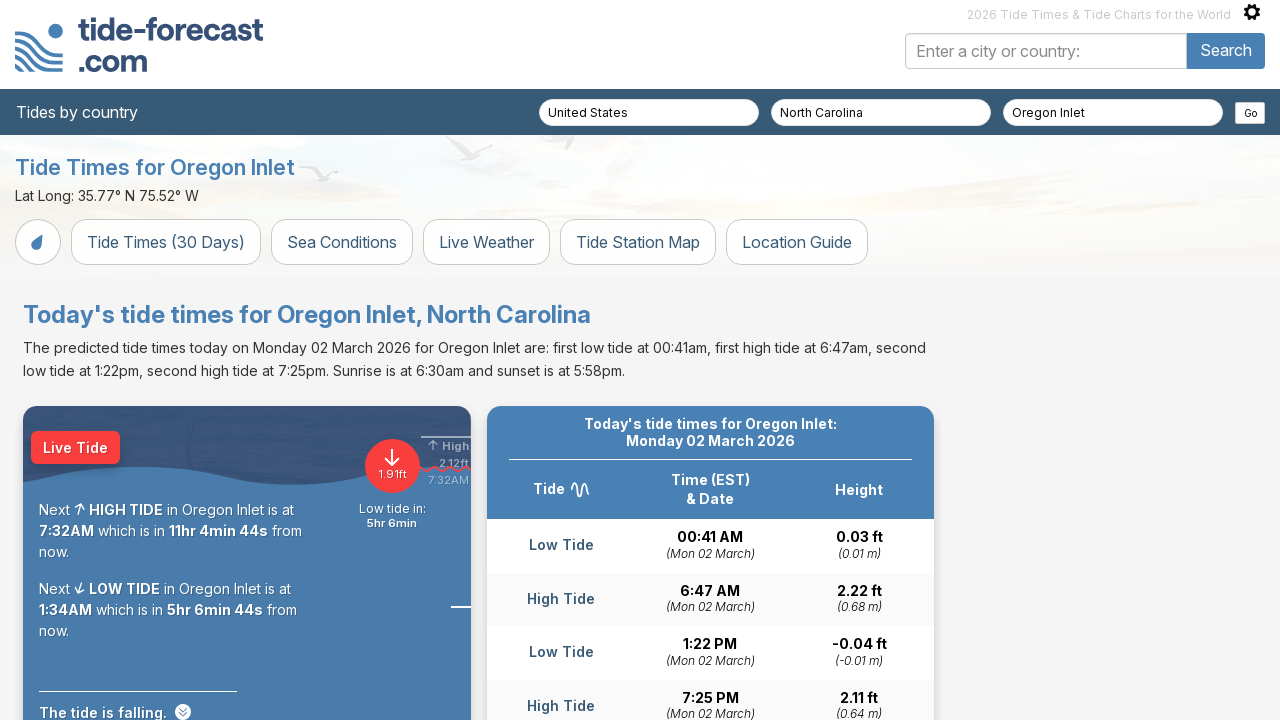

Navigated to Oregon Inlet, North Carolina tide forecast page
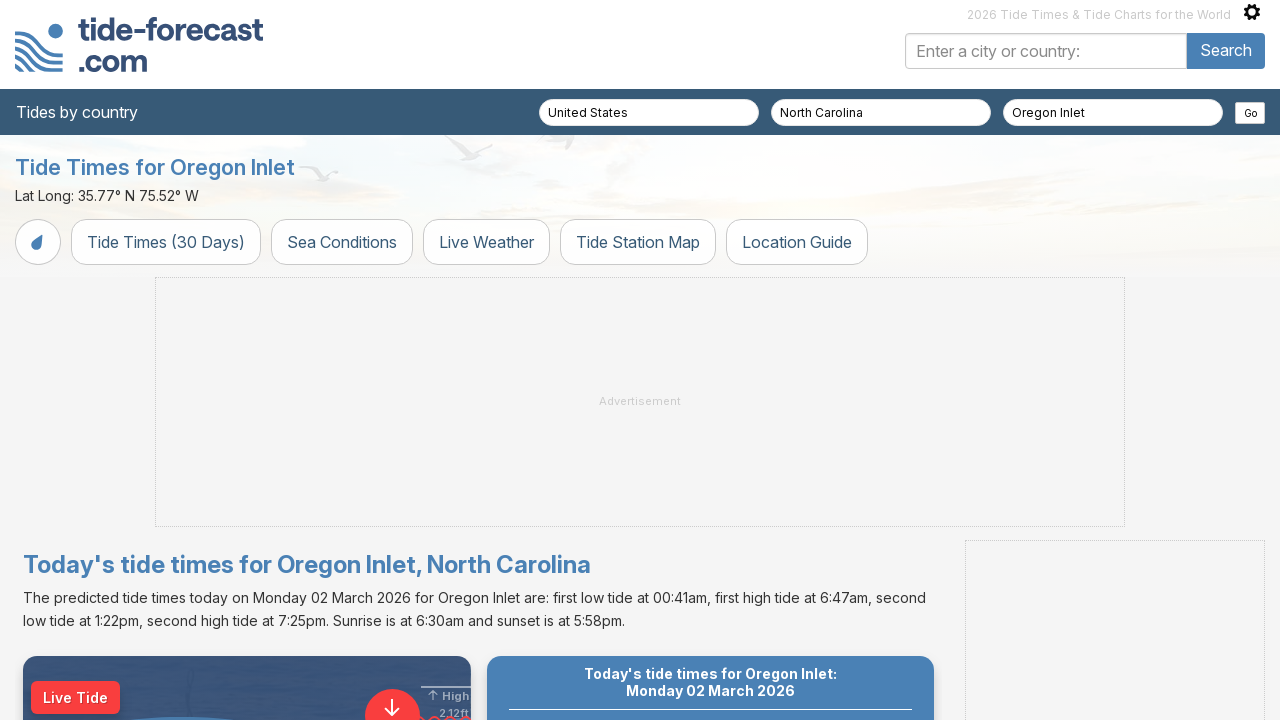

Scrolled down the page to view tide information
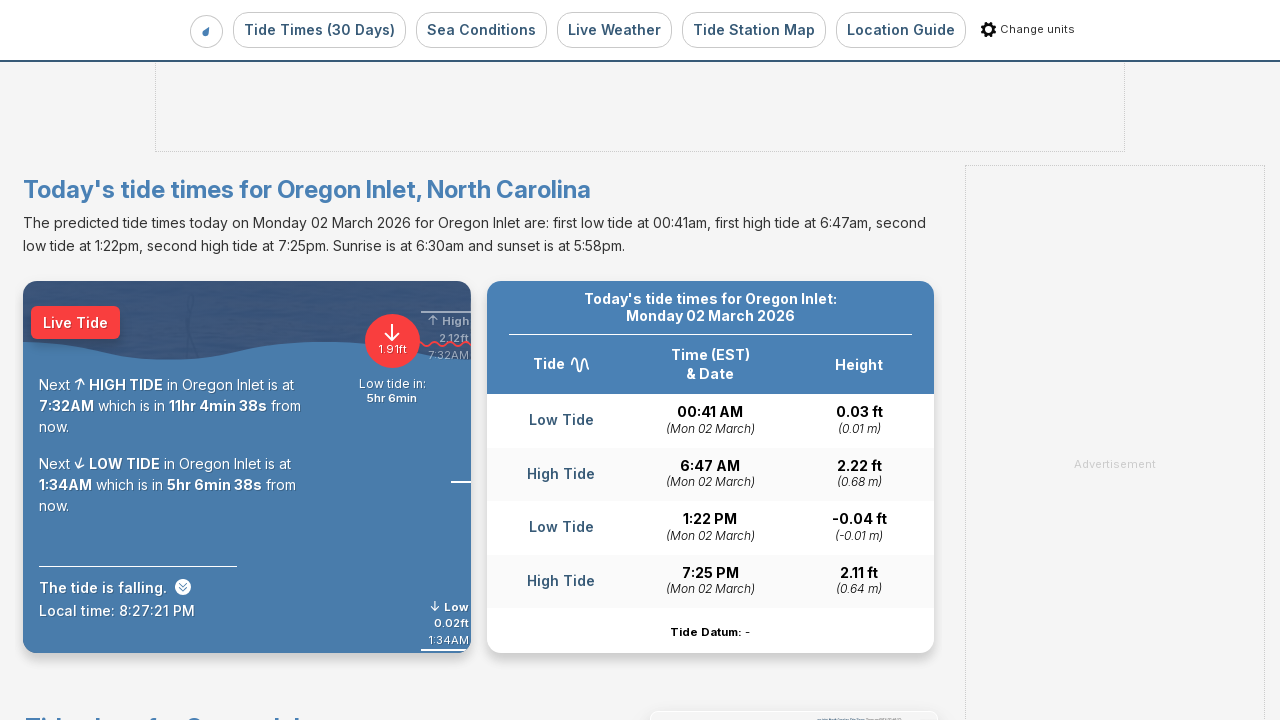

Page content loaded and network idle
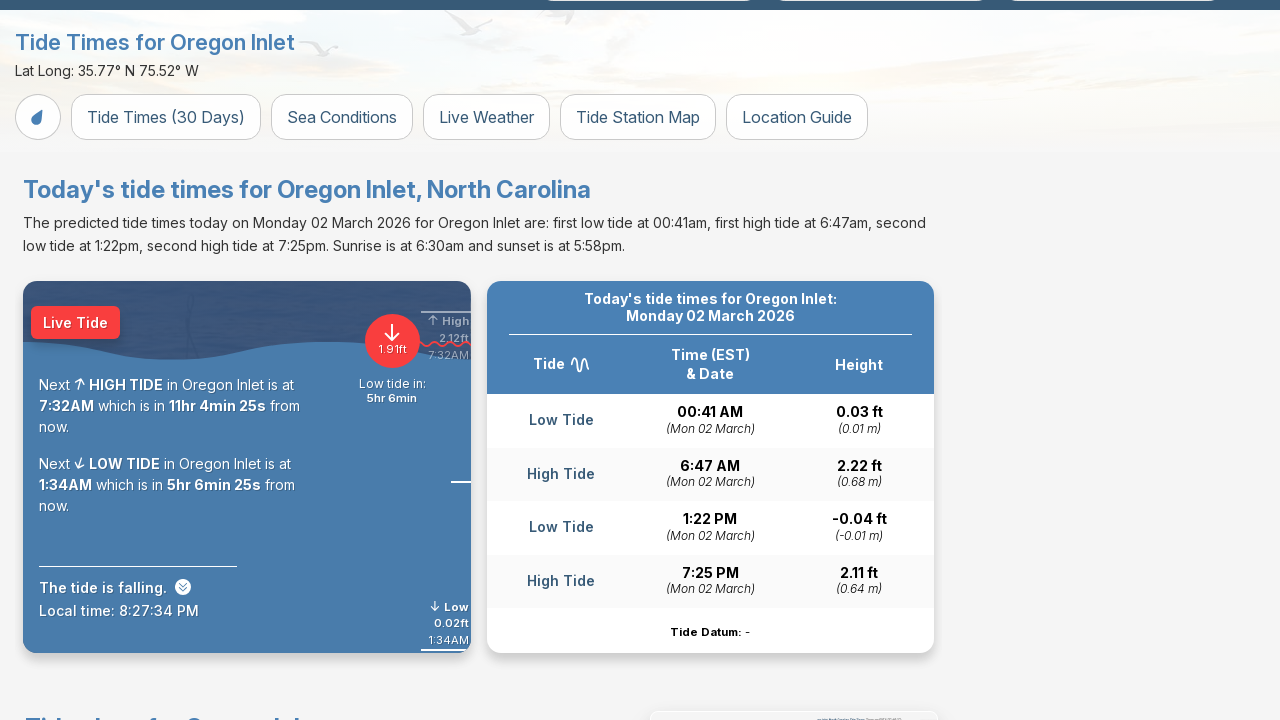

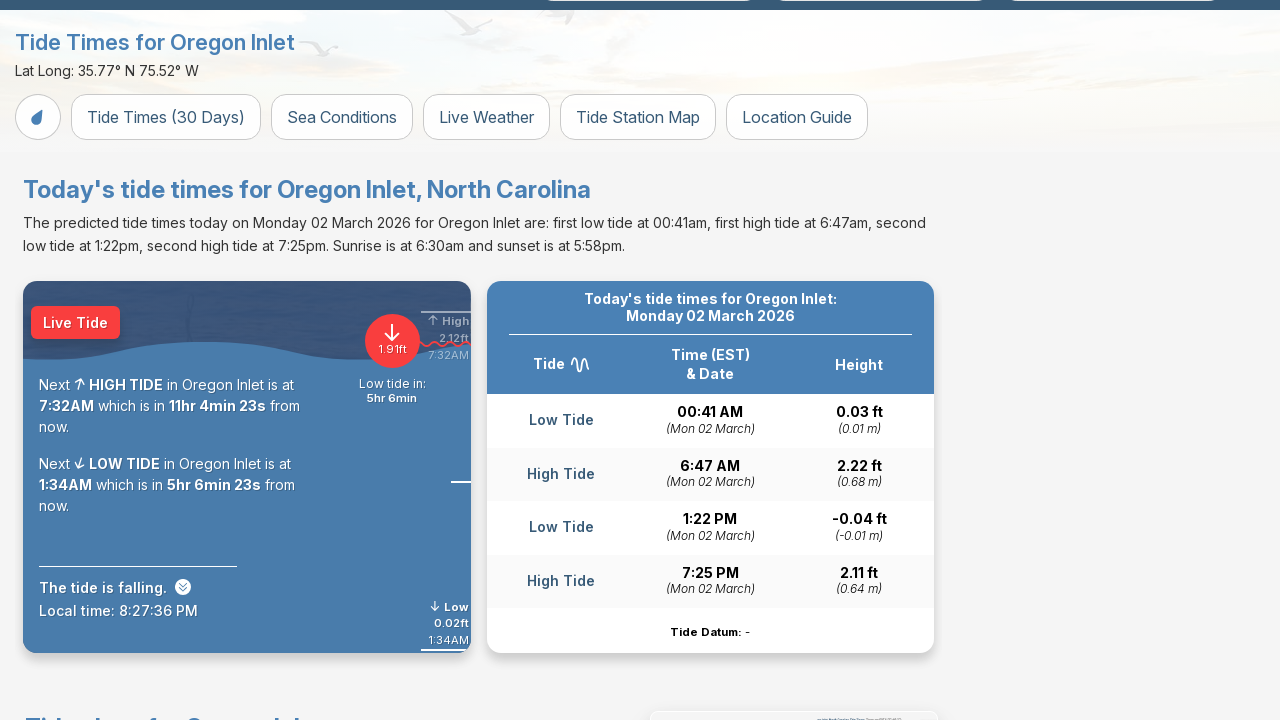